Tests multiplication with zero

Starting URL: https://testsheepnz.github.io/BasicCalculator.html

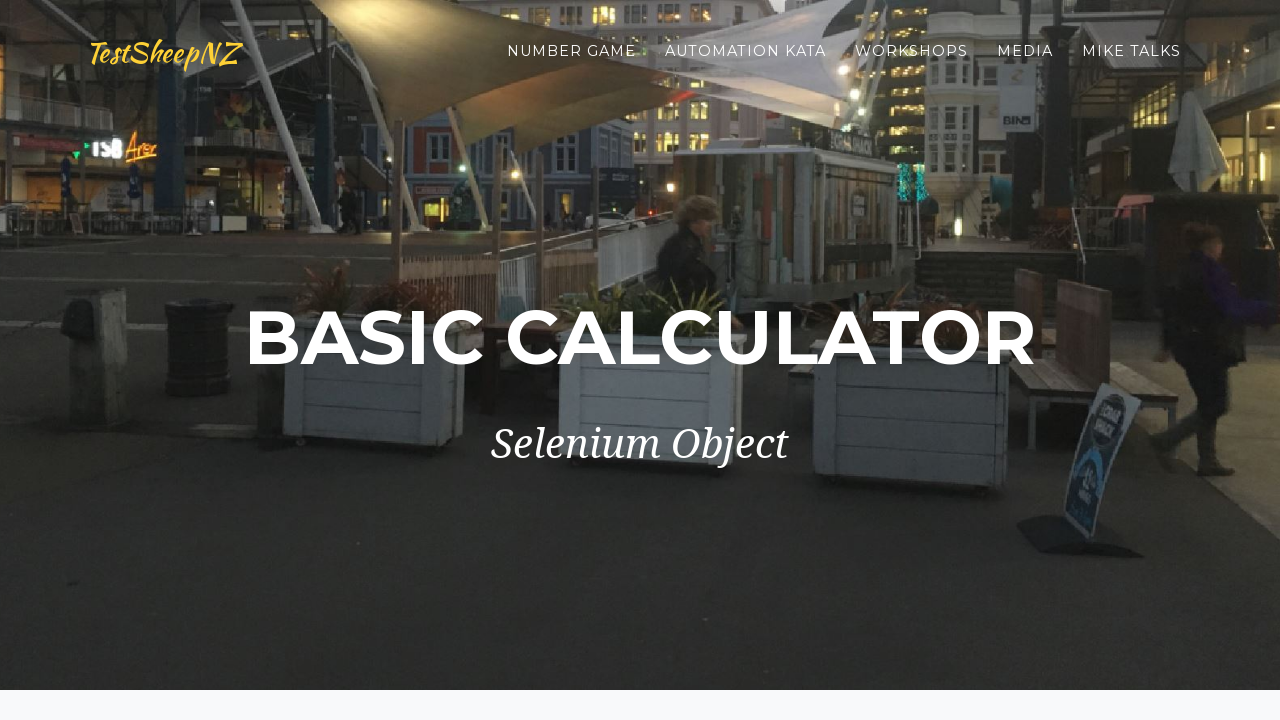

Filled first number field with 0 on #number1Field
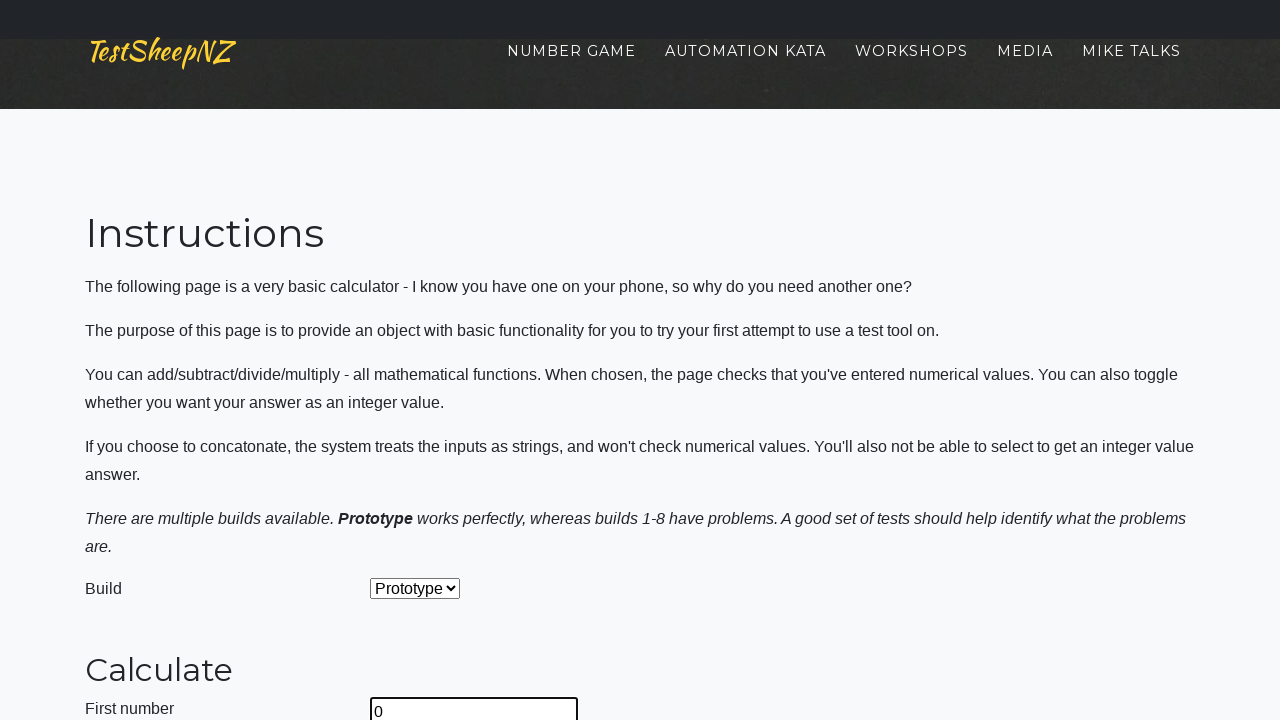

Filled second number field with 7 on #number2Field
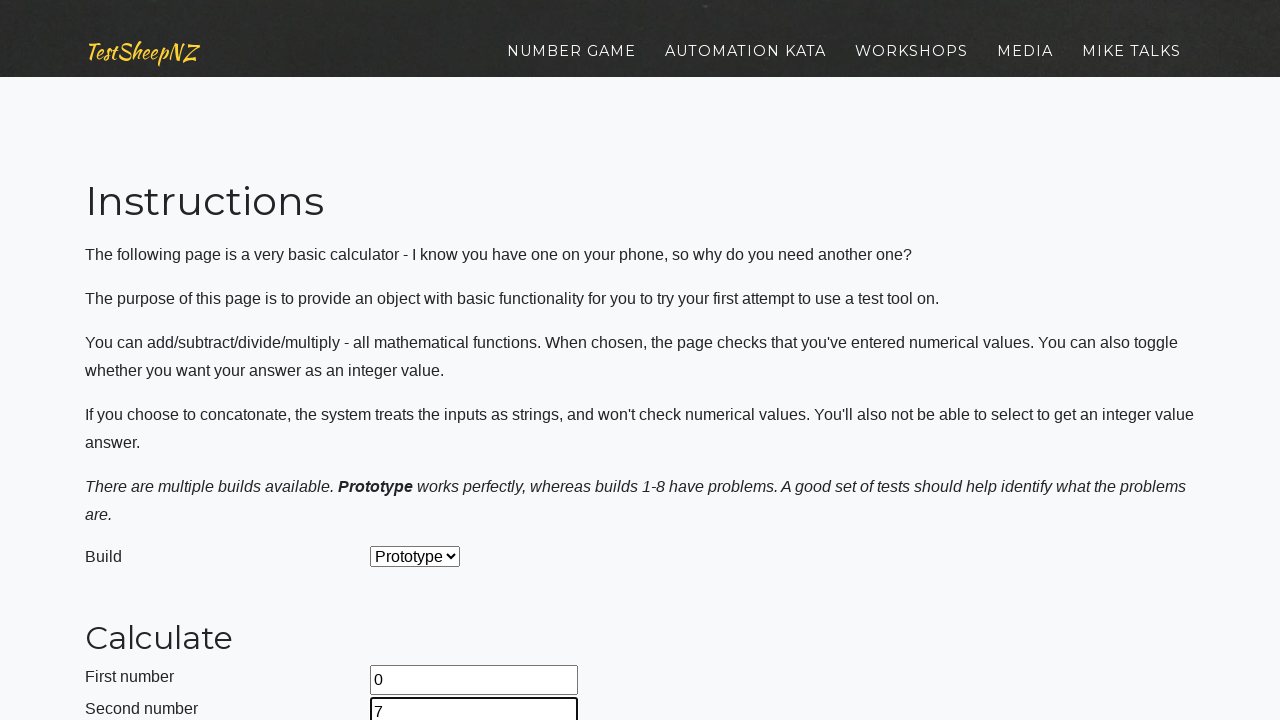

Selected Multiply operation from dropdown on #selectOperationDropdown
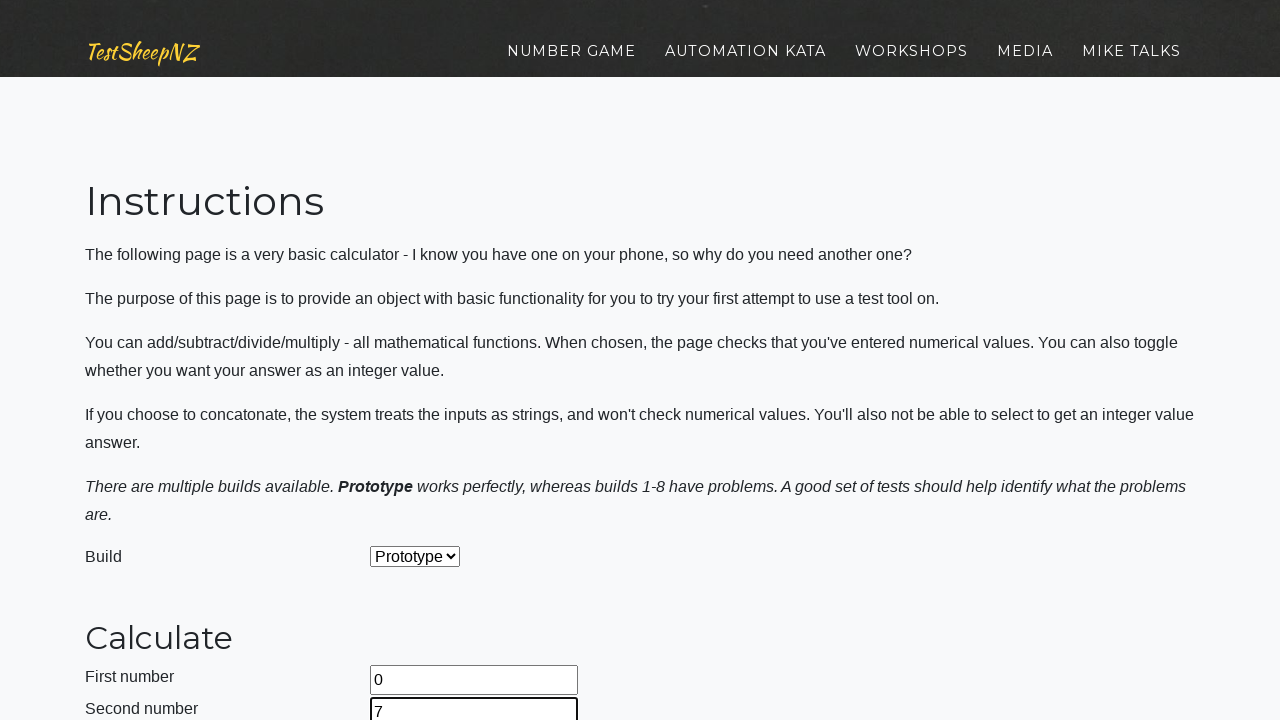

Clicked calculate button at (422, 361) on #calculateButton
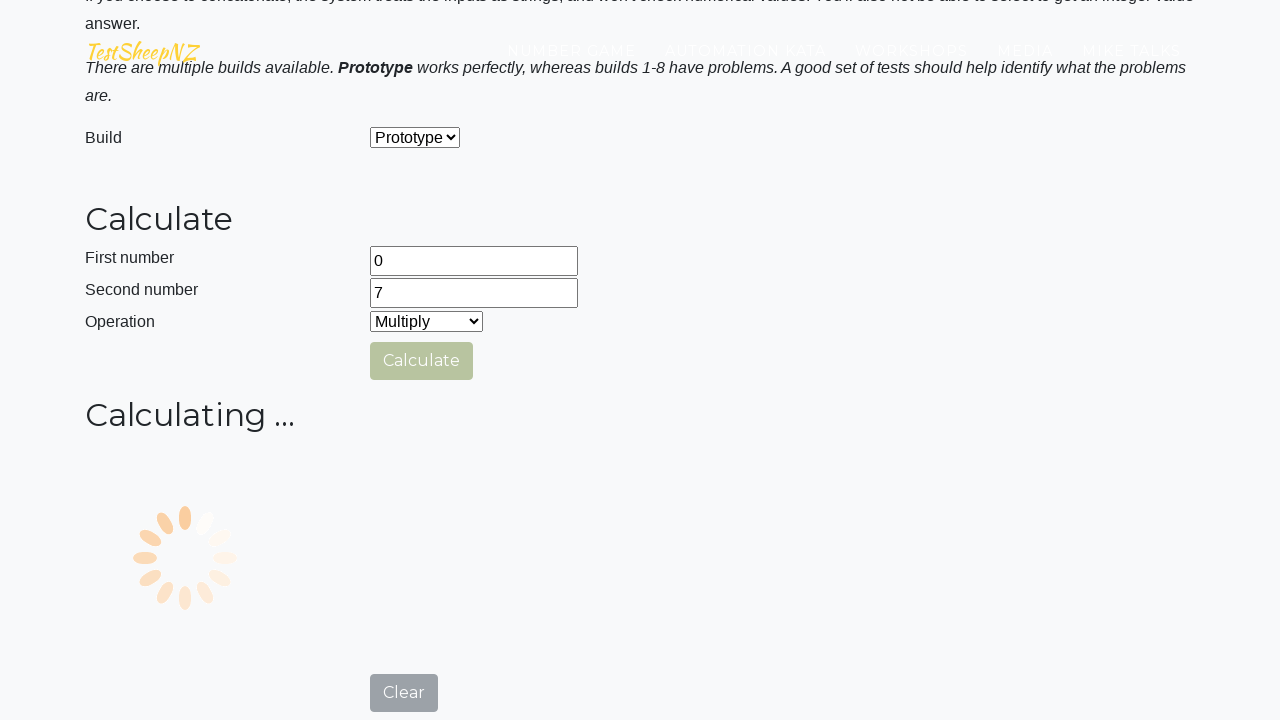

Waited for result to load
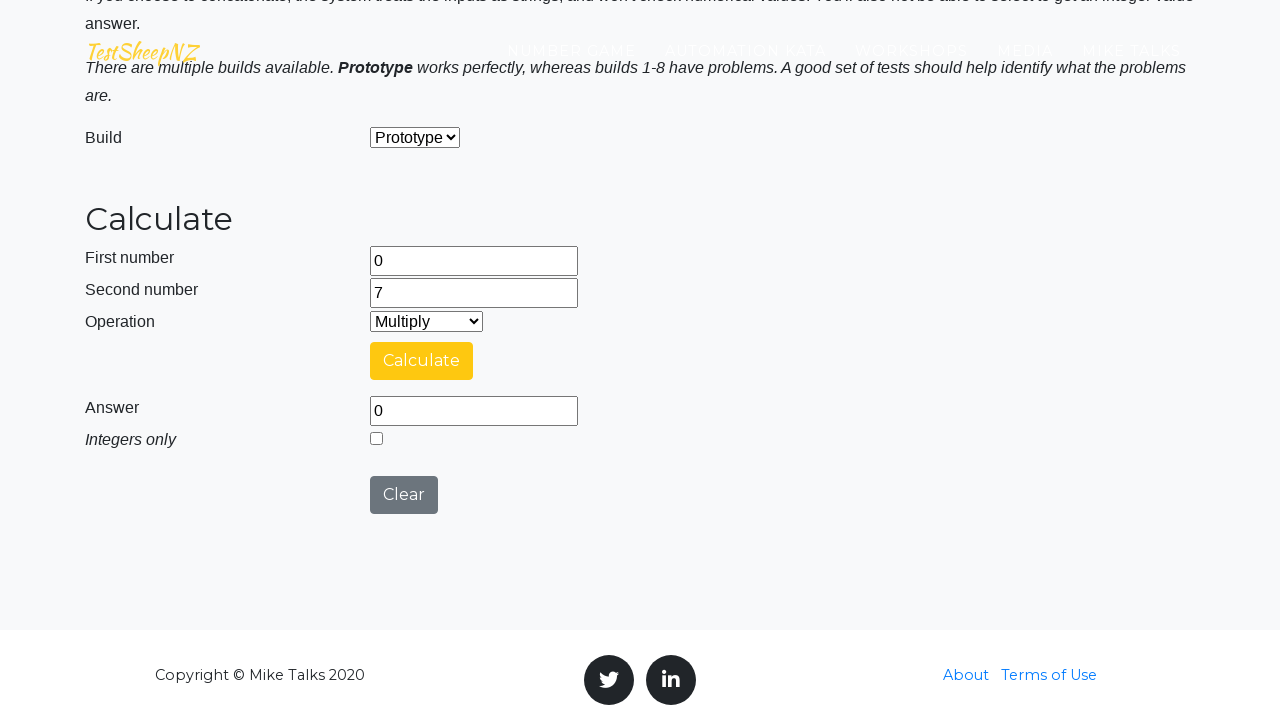

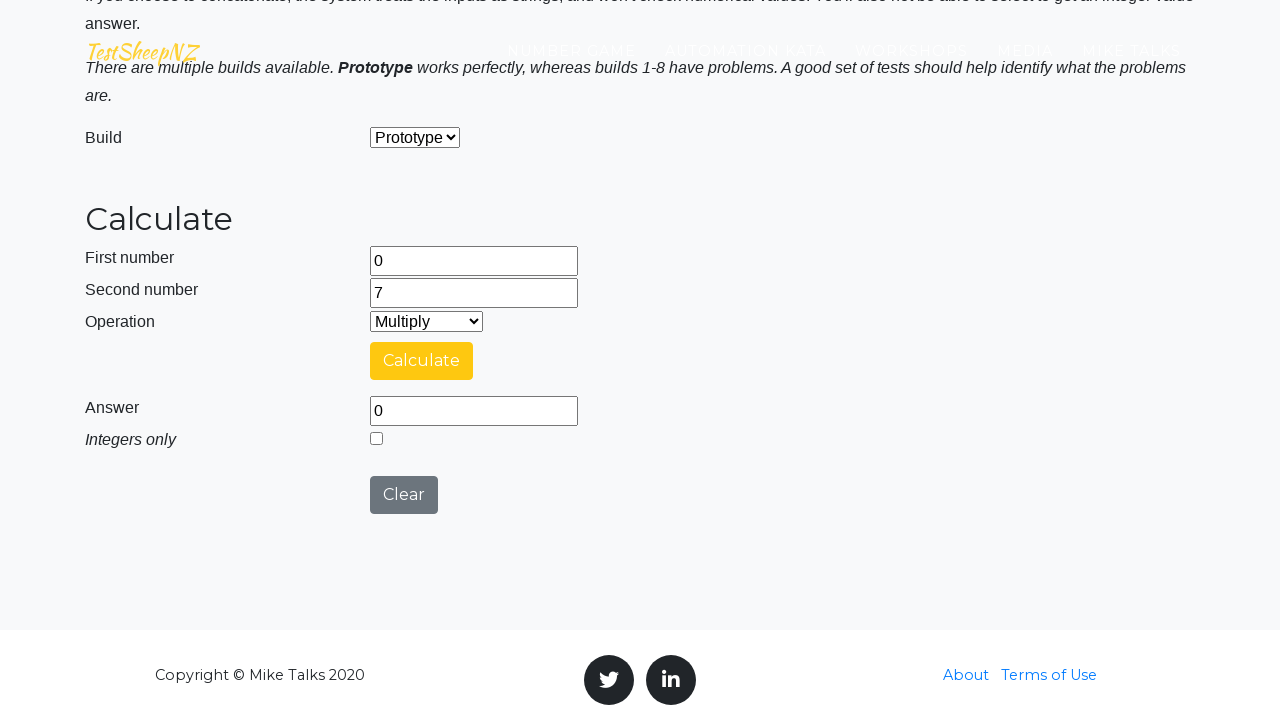